Configures ParaBank admin settings with Down Payment loan processor option, sets initial and minimum balance to 1000, threshold to 50, then submits and cleans the database.

Starting URL: https://parabank.parasoft.com/parabank/admin.htm

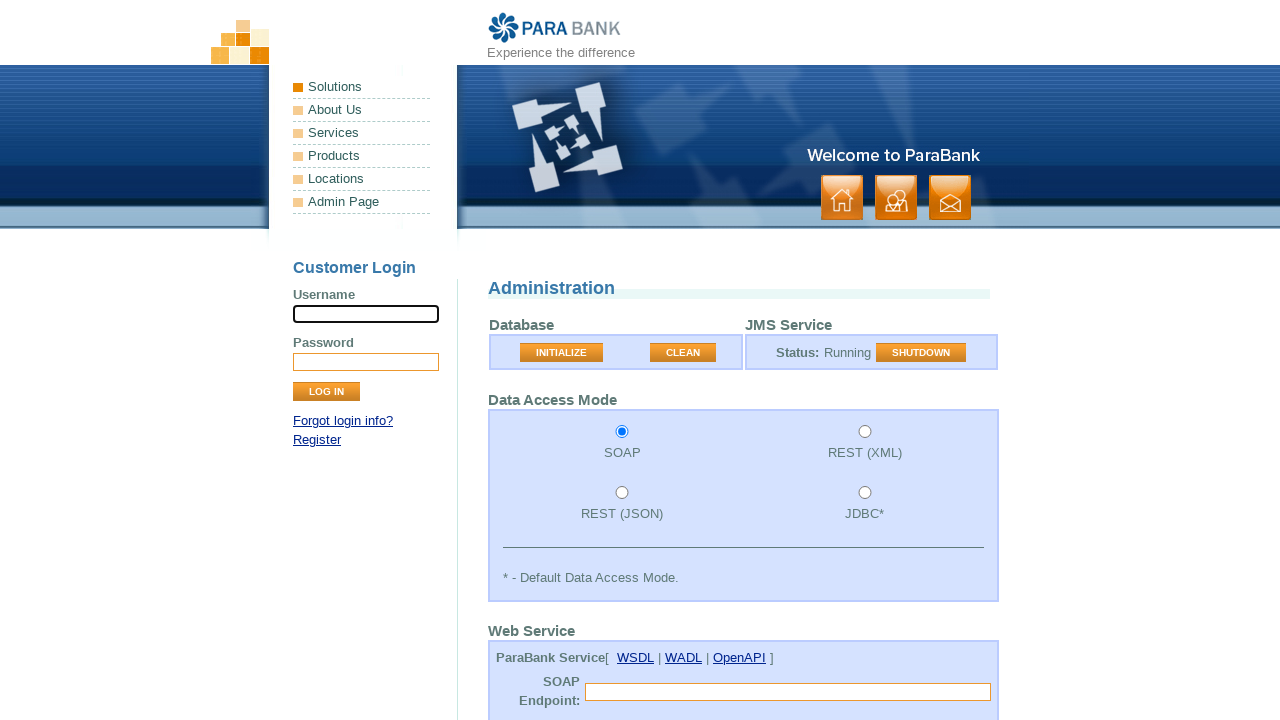

Cleared initial balance field on #initialBalance
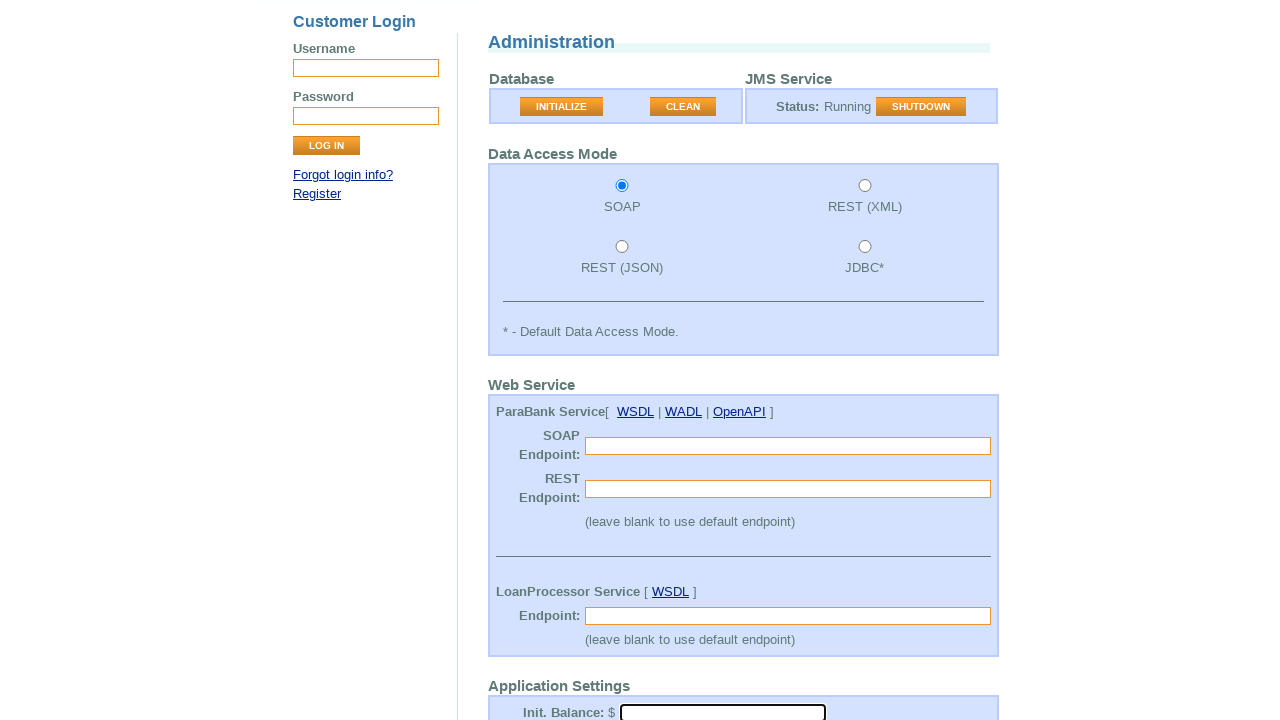

Filled initial balance with 1000 on #initialBalance
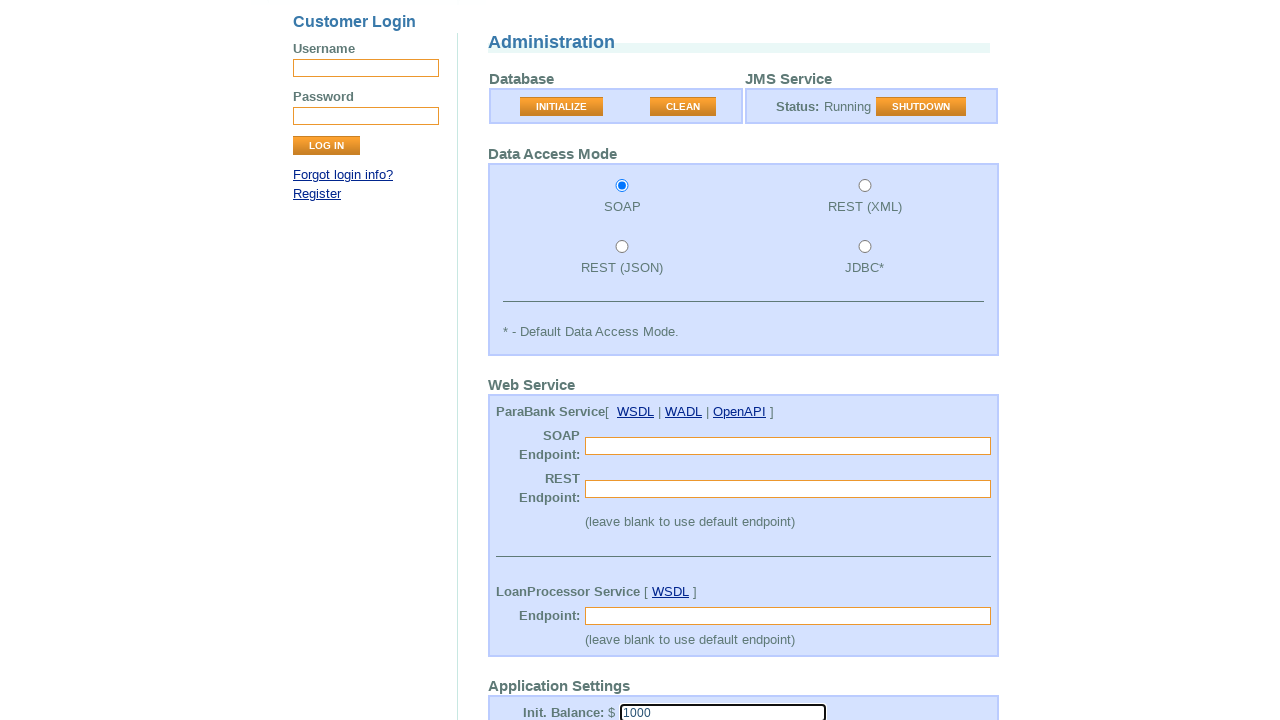

Cleared minimum balance field on #minimumBalance
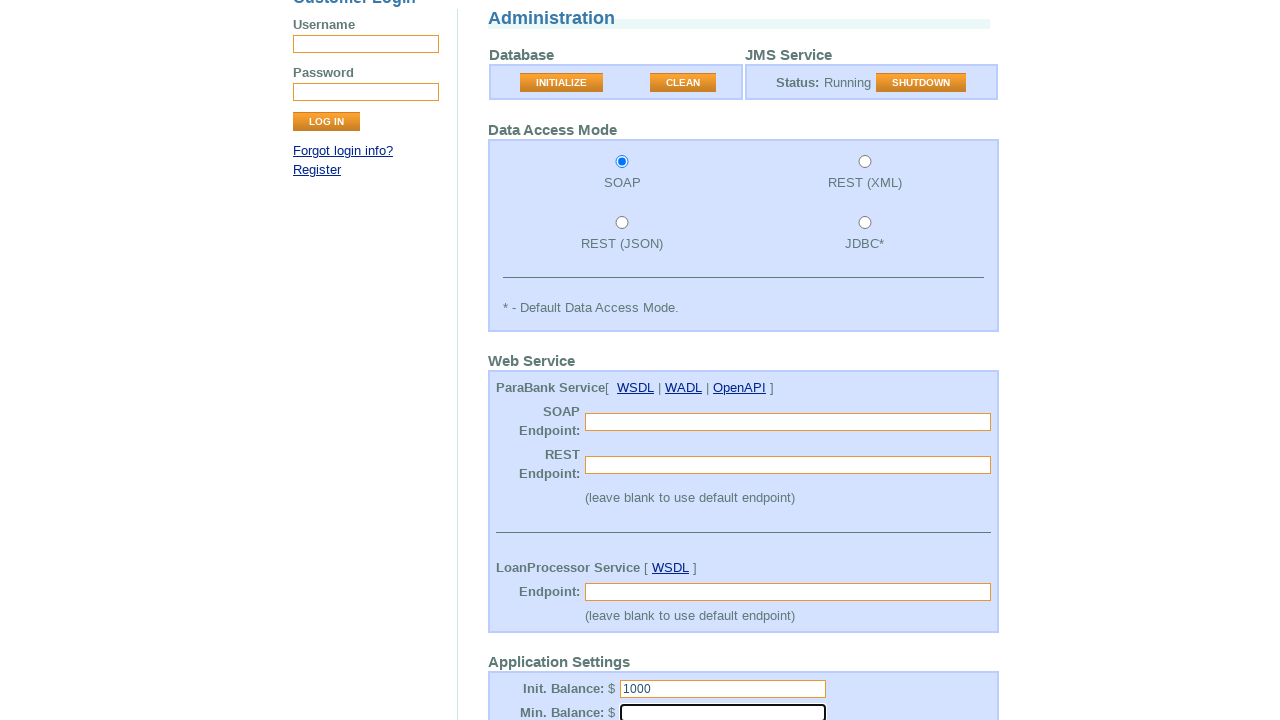

Filled minimum balance with 1000 on #minimumBalance
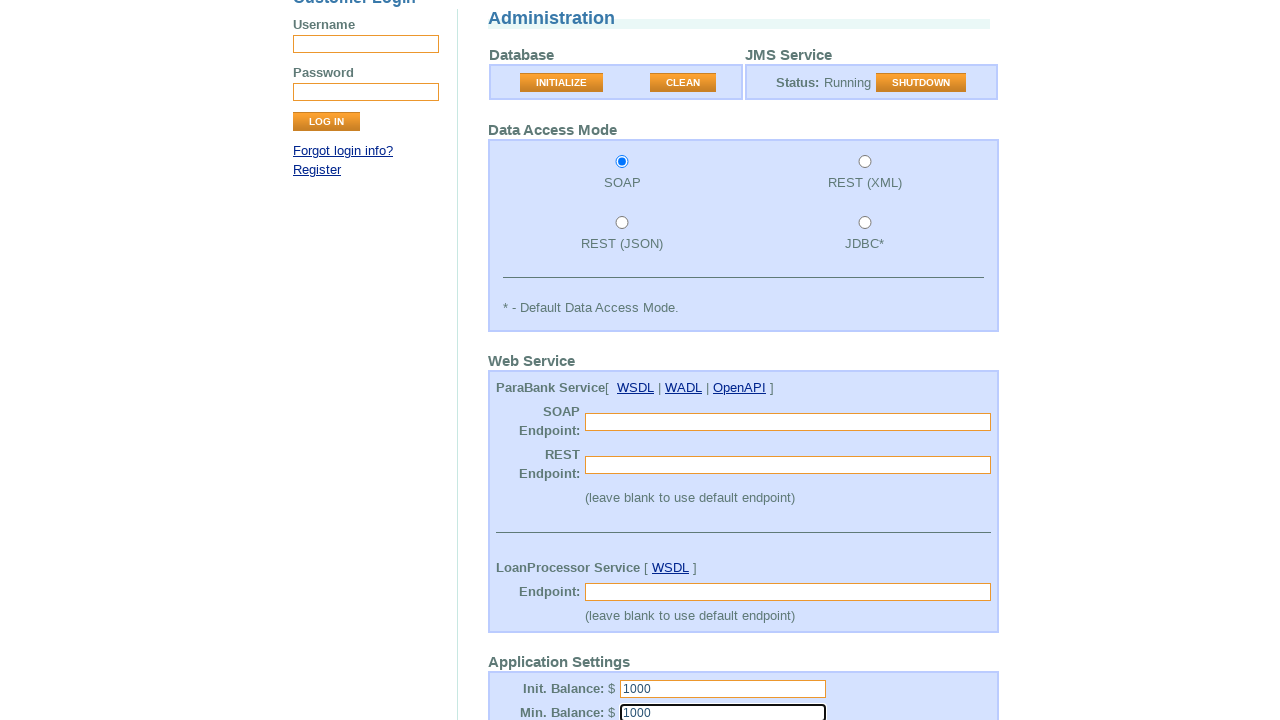

Selected 'Down Payment' loan processor option on #loanProcessor
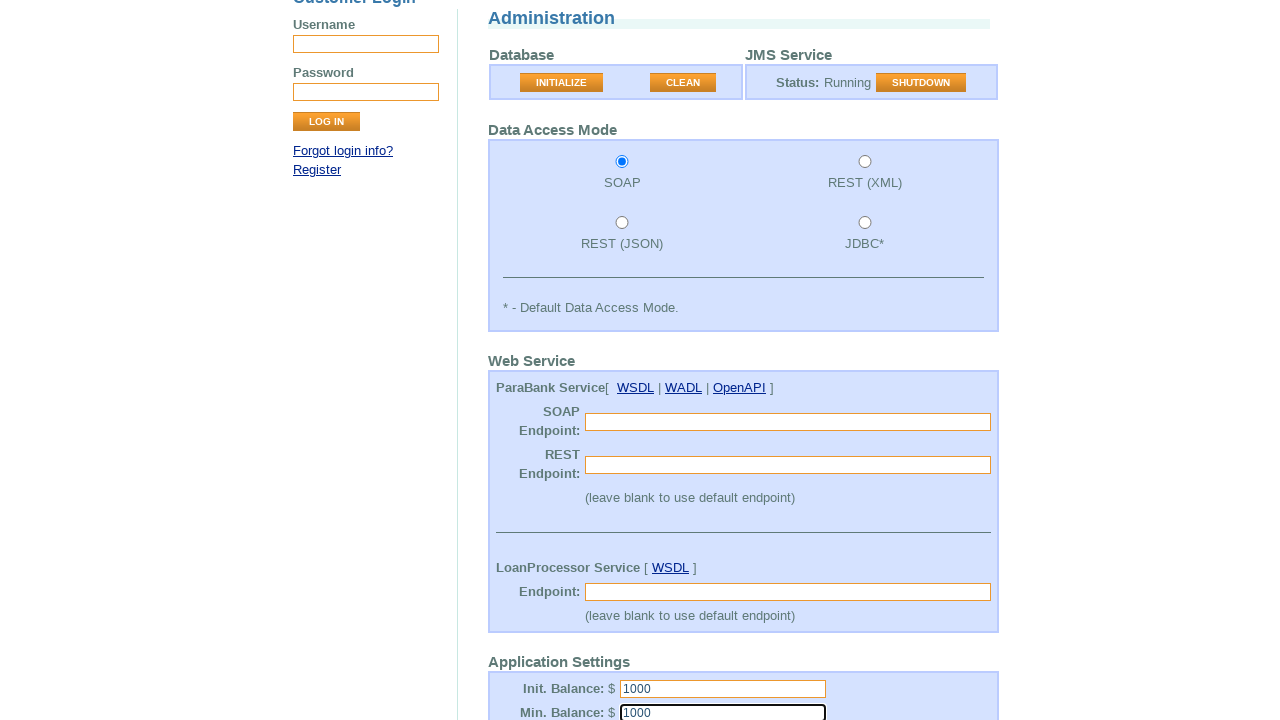

Cleared loan processor threshold field on #loanProcessorThreshold
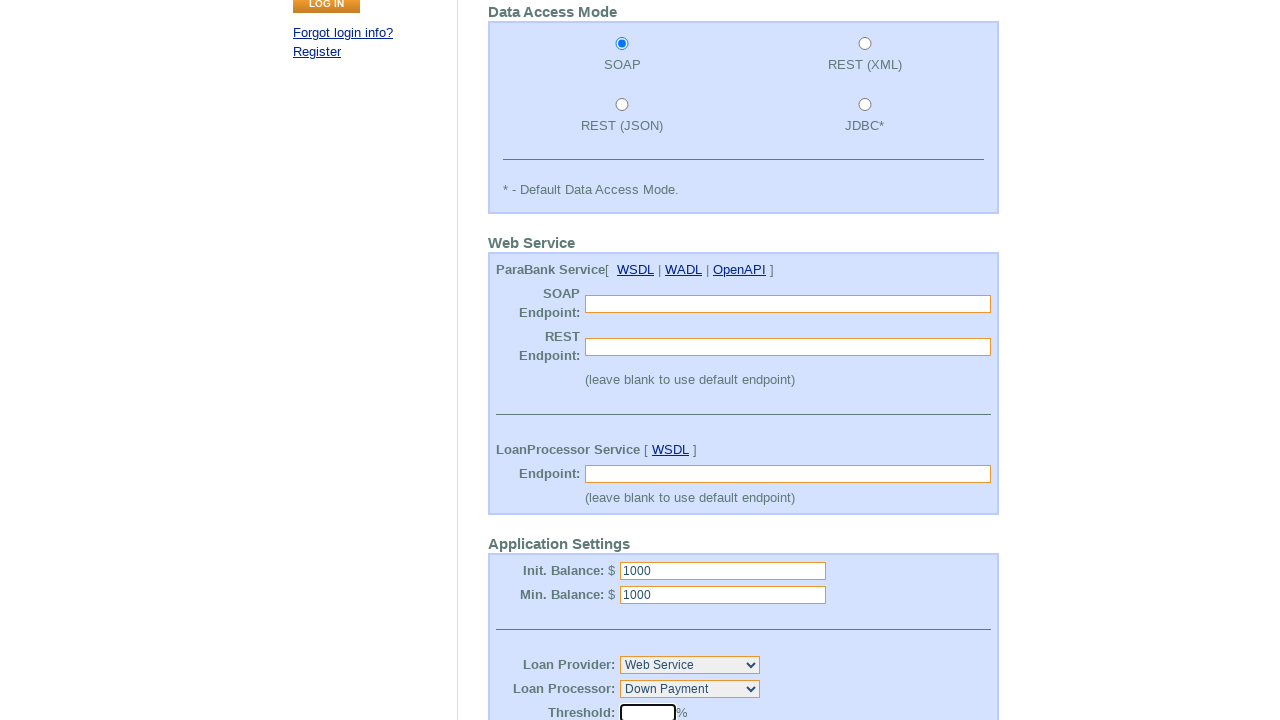

Filled loan processor threshold with 50 on #loanProcessorThreshold
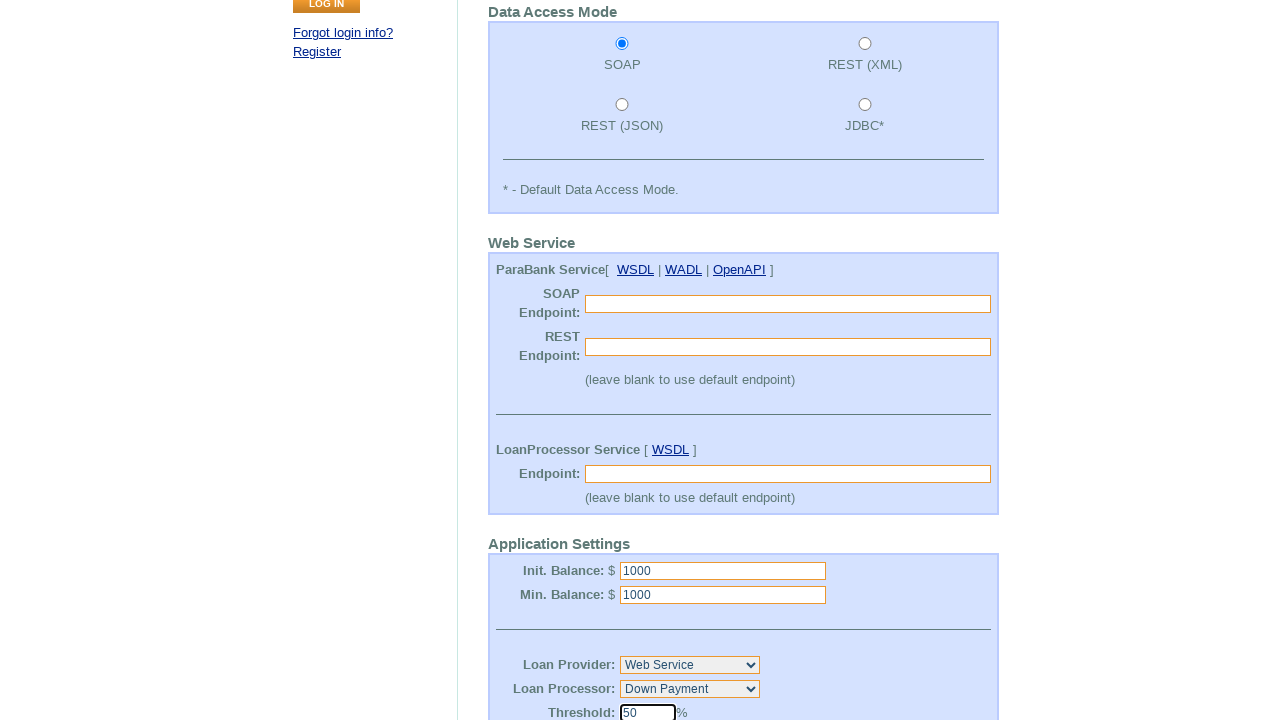

Clicked Submit button to apply admin settings at (523, 572) on input[value='Submit']
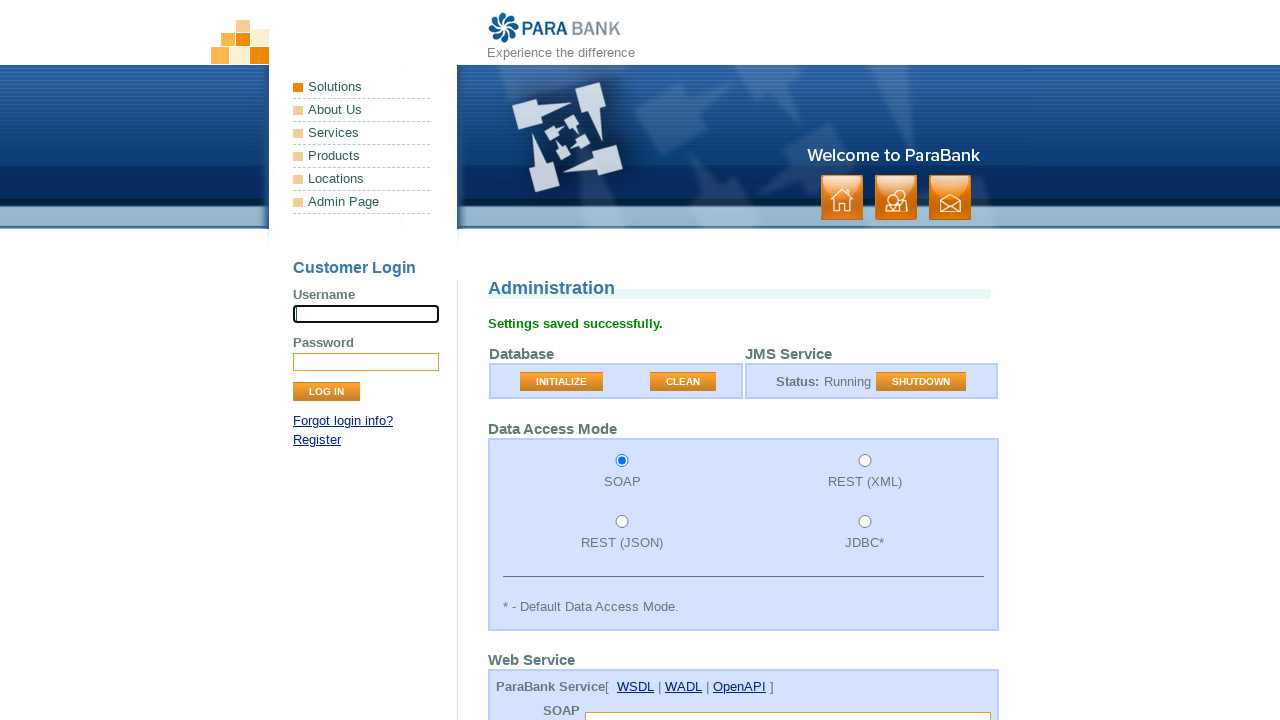

Clicked Clean button to clean the database at (683, 382) on button[value='CLEAN']
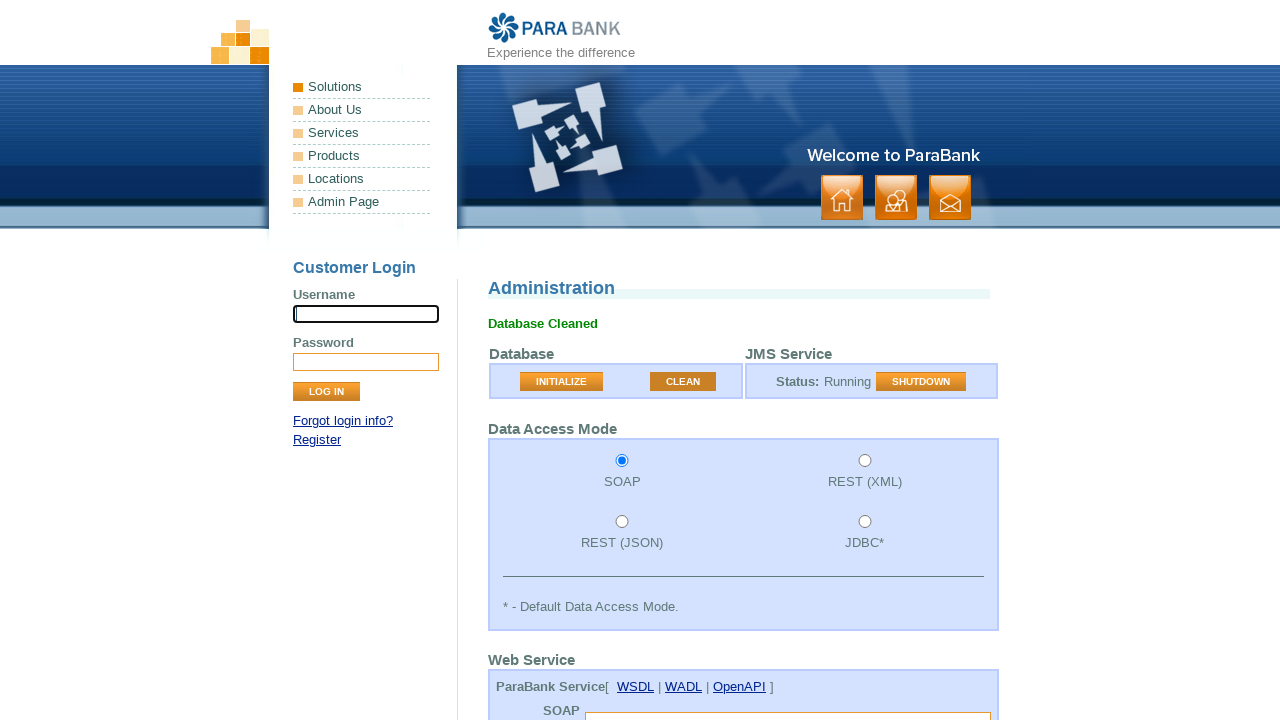

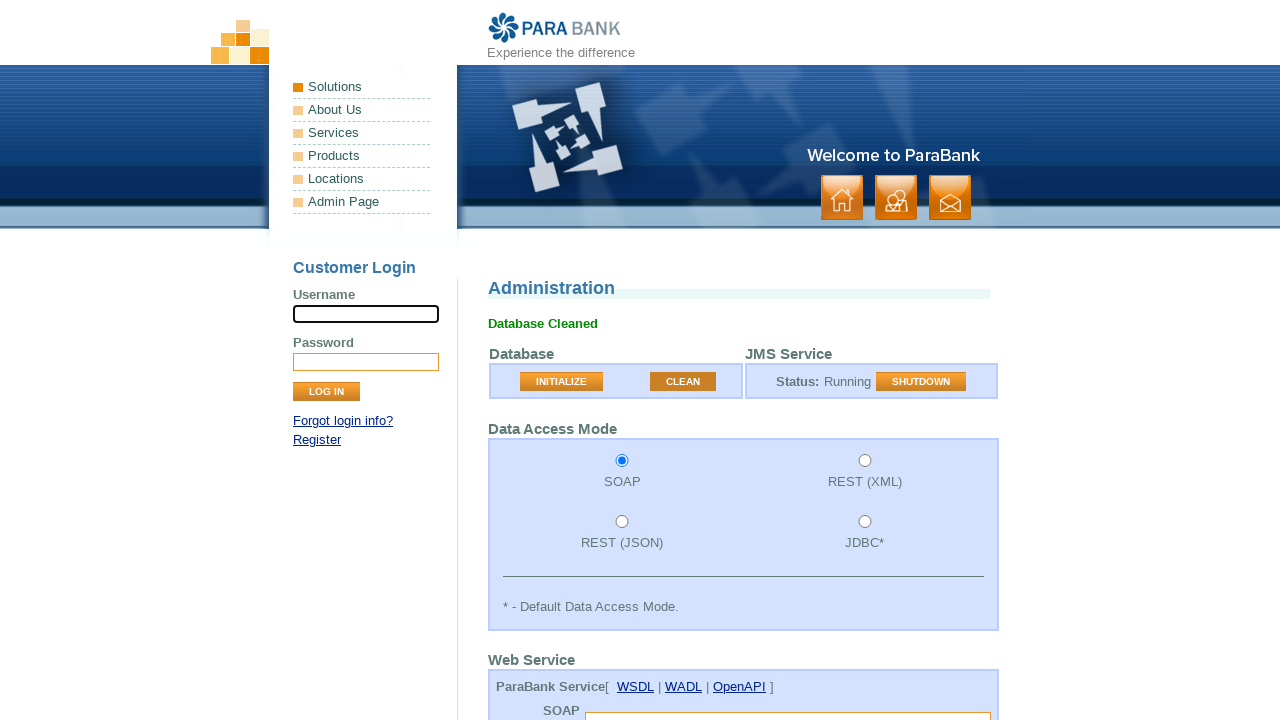